Tests checking and then unchecking all items to clear the complete state

Starting URL: https://demo.playwright.dev/todomvc

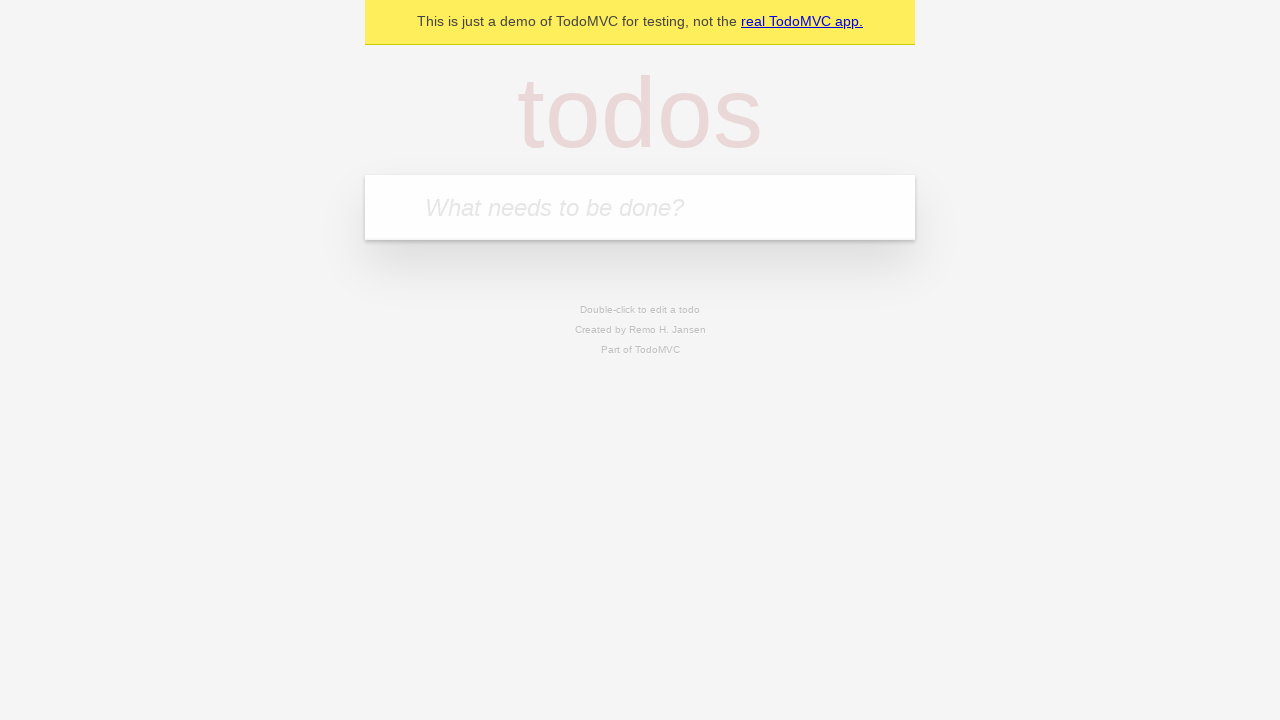

Filled todo input with 'buy some cheese' on internal:attr=[placeholder="What needs to be done?"i]
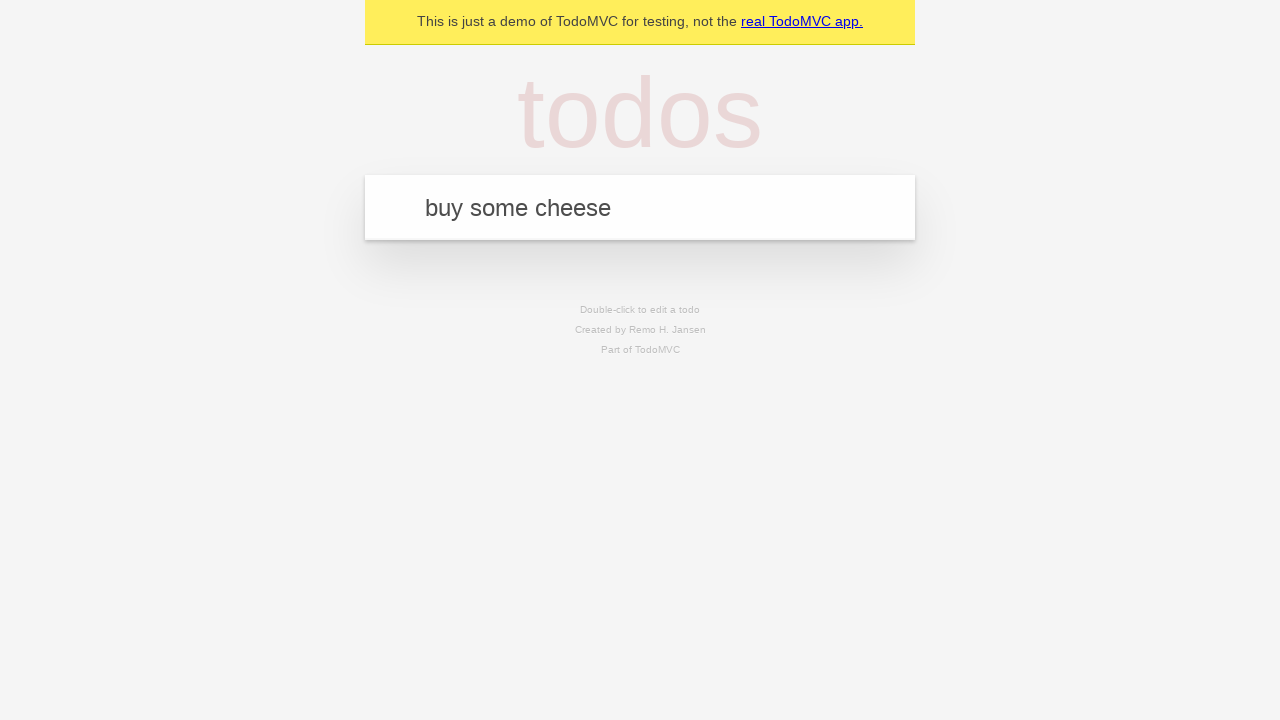

Pressed Enter to add first todo item on internal:attr=[placeholder="What needs to be done?"i]
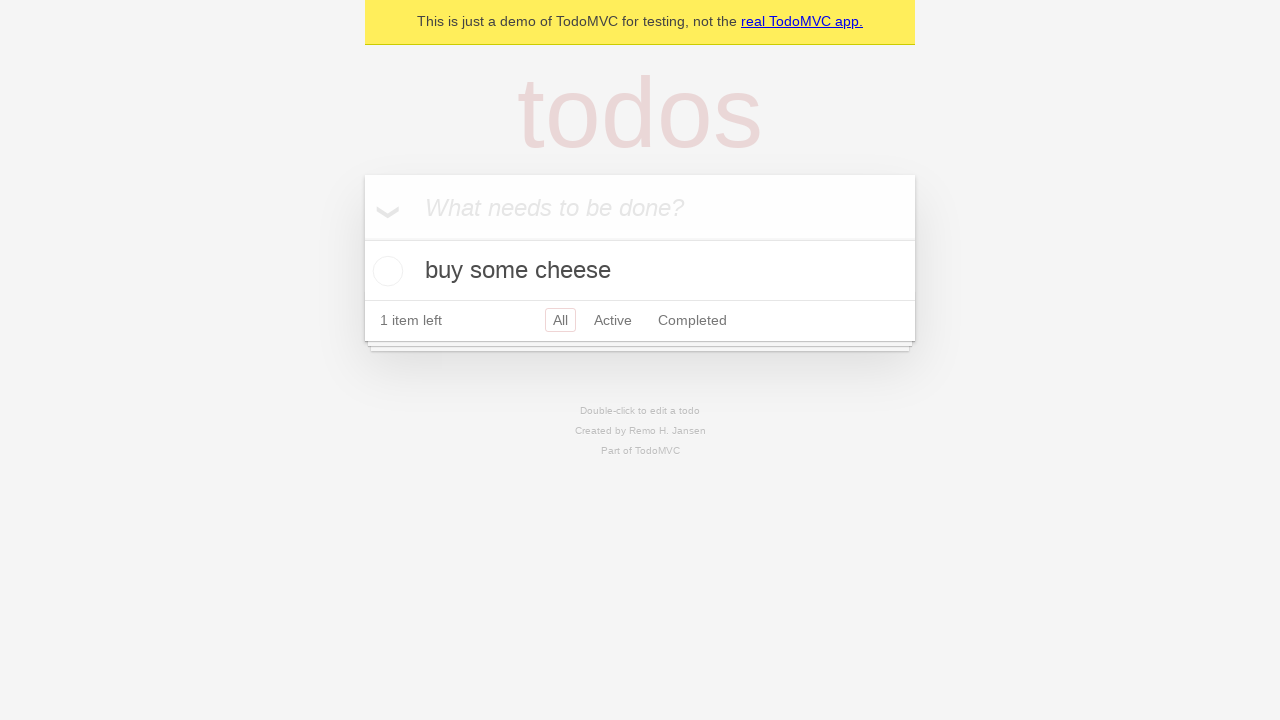

Filled todo input with 'feed the cat' on internal:attr=[placeholder="What needs to be done?"i]
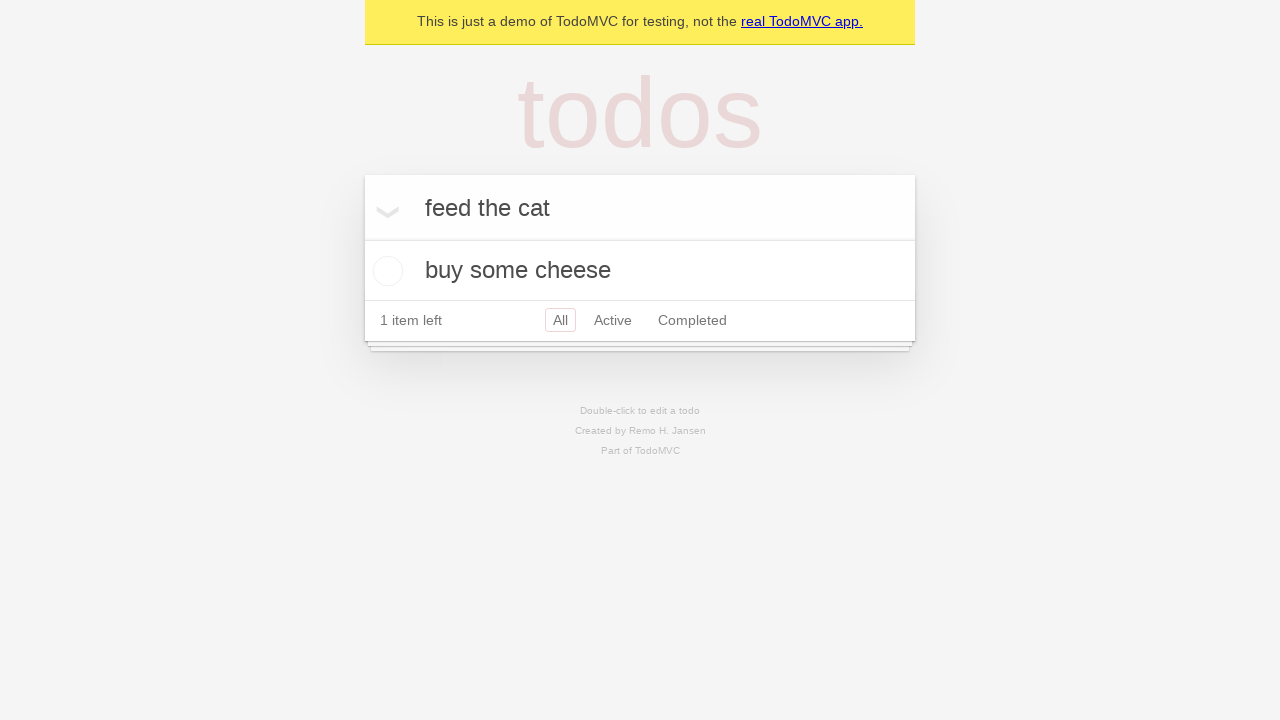

Pressed Enter to add second todo item on internal:attr=[placeholder="What needs to be done?"i]
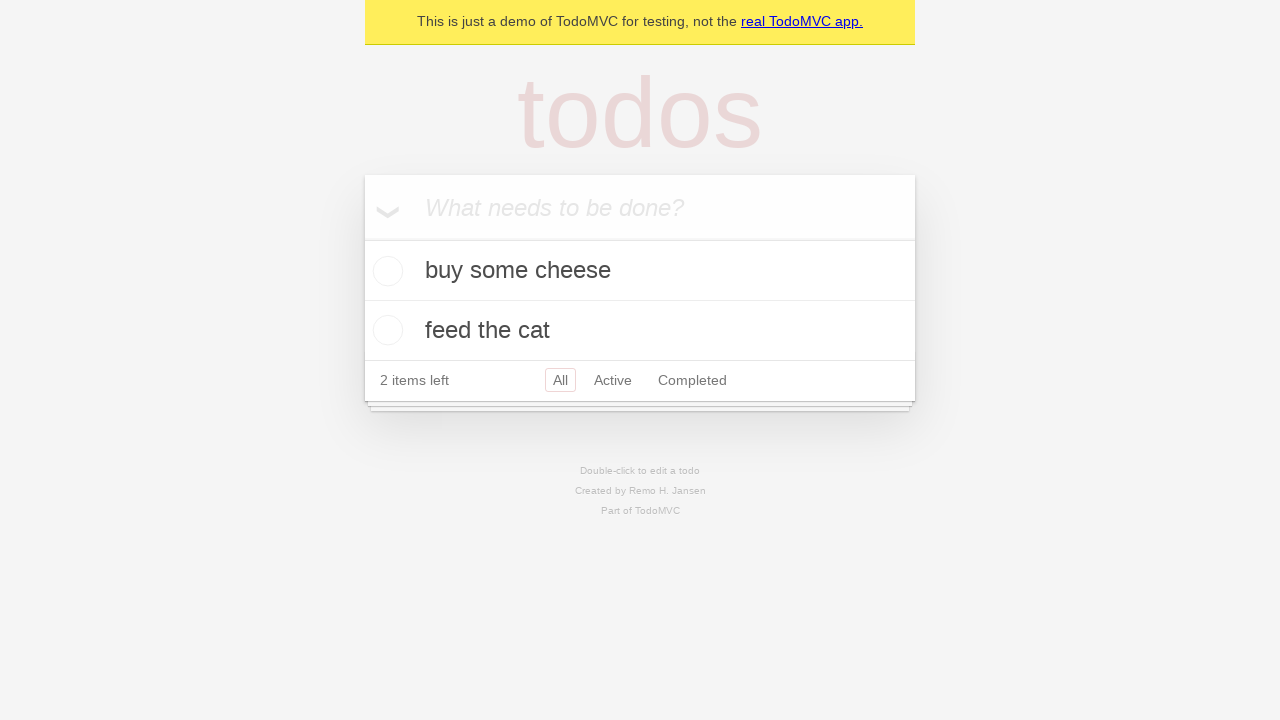

Filled todo input with 'book a doctors appointment' on internal:attr=[placeholder="What needs to be done?"i]
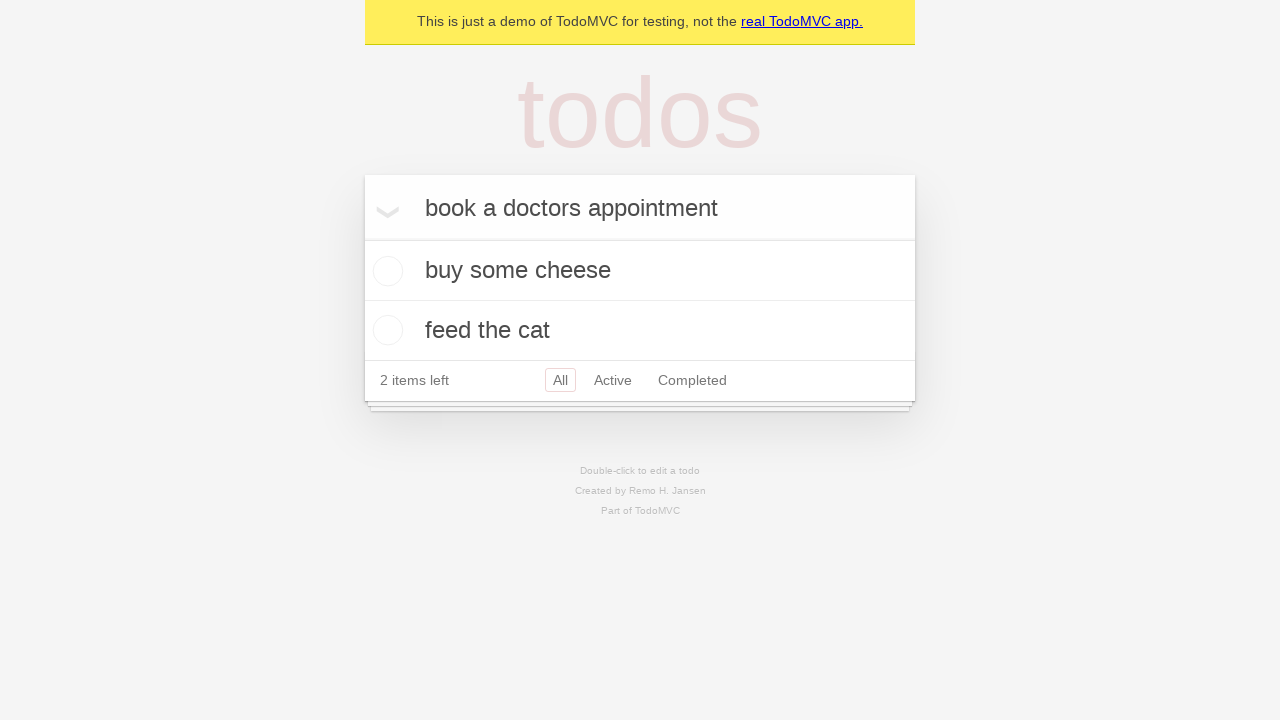

Pressed Enter to add third todo item on internal:attr=[placeholder="What needs to be done?"i]
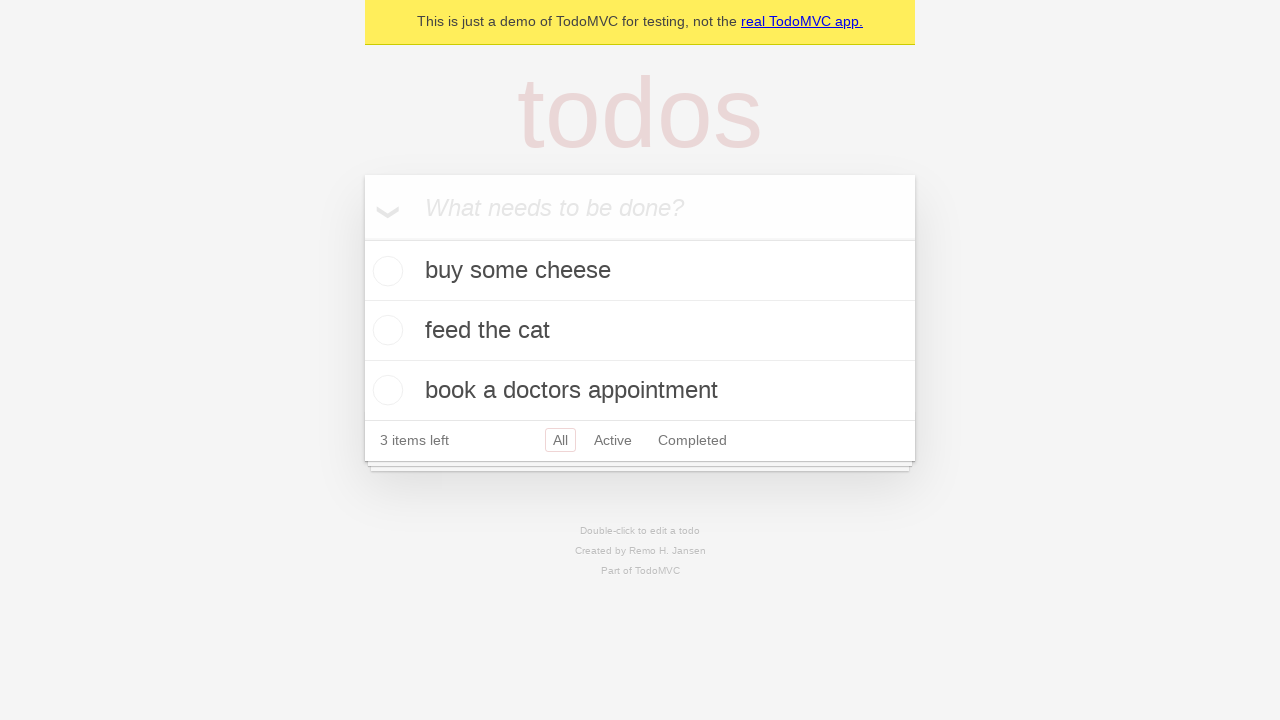

Waited for all three todo items to be rendered
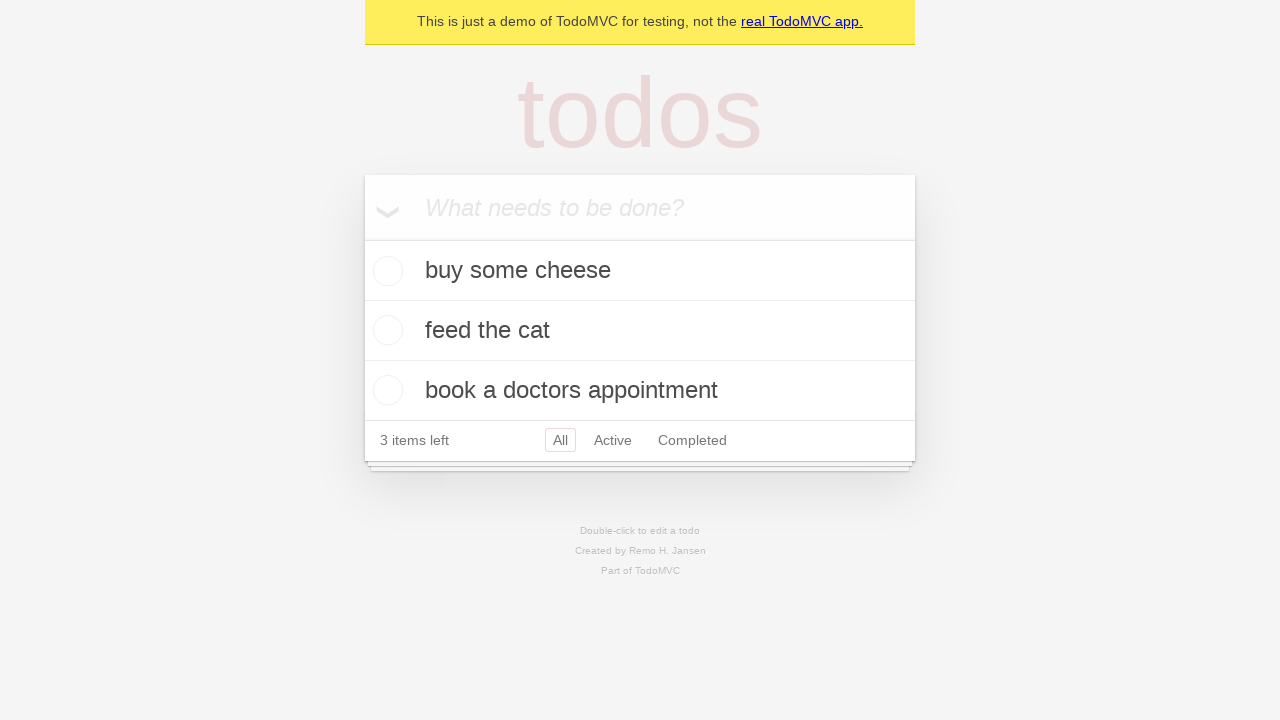

Checked the 'Mark all as complete' toggle to complete all items at (362, 238) on internal:label="Mark all as complete"i
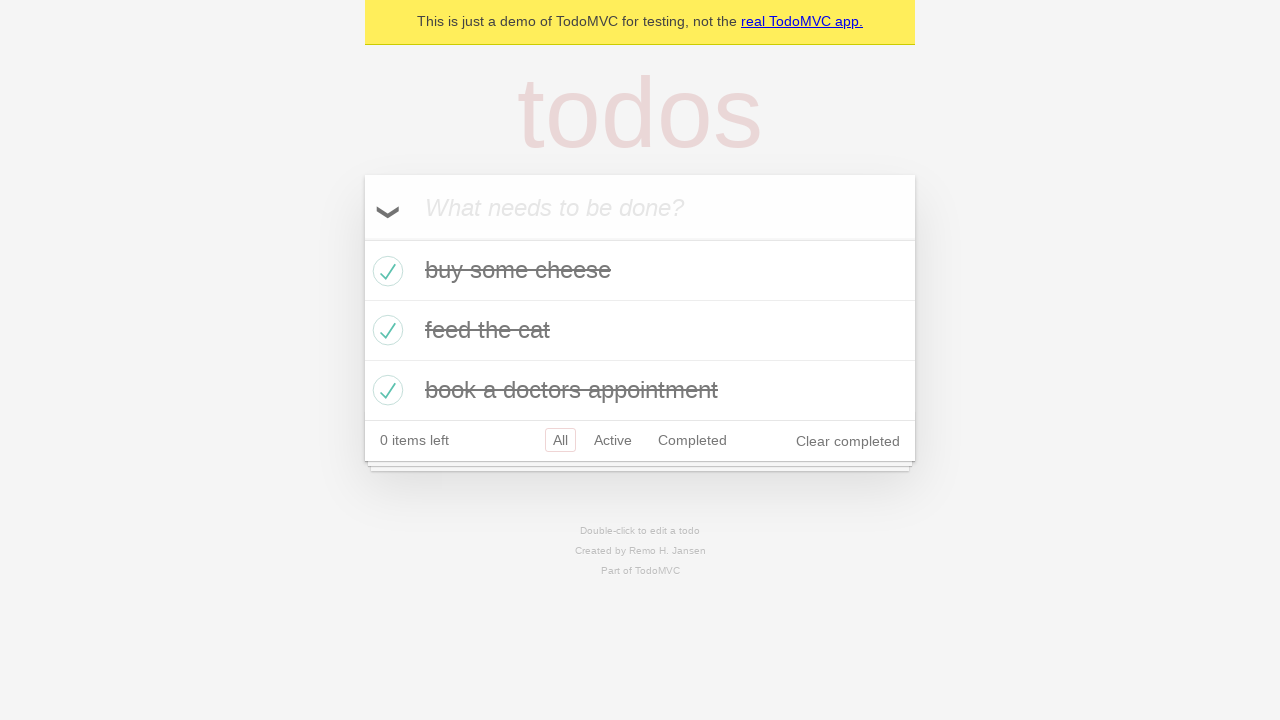

Unchecked the 'Mark all as complete' toggle to clear complete state of all items at (362, 238) on internal:label="Mark all as complete"i
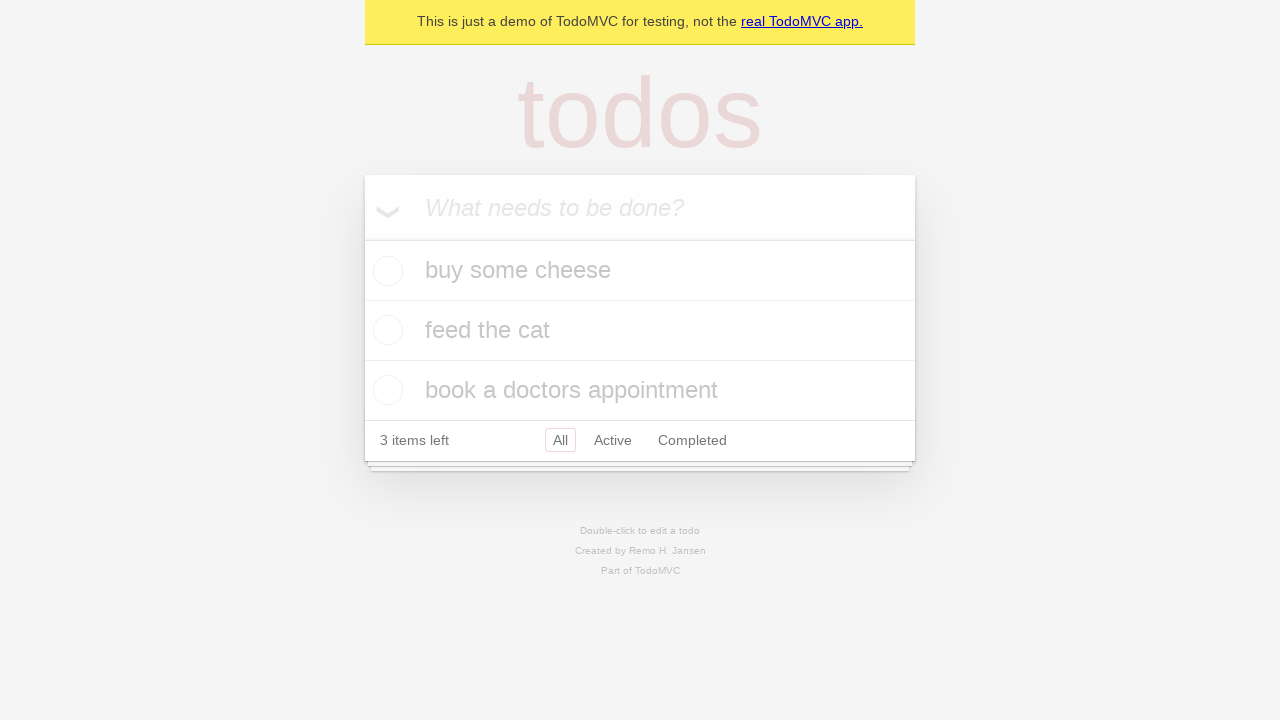

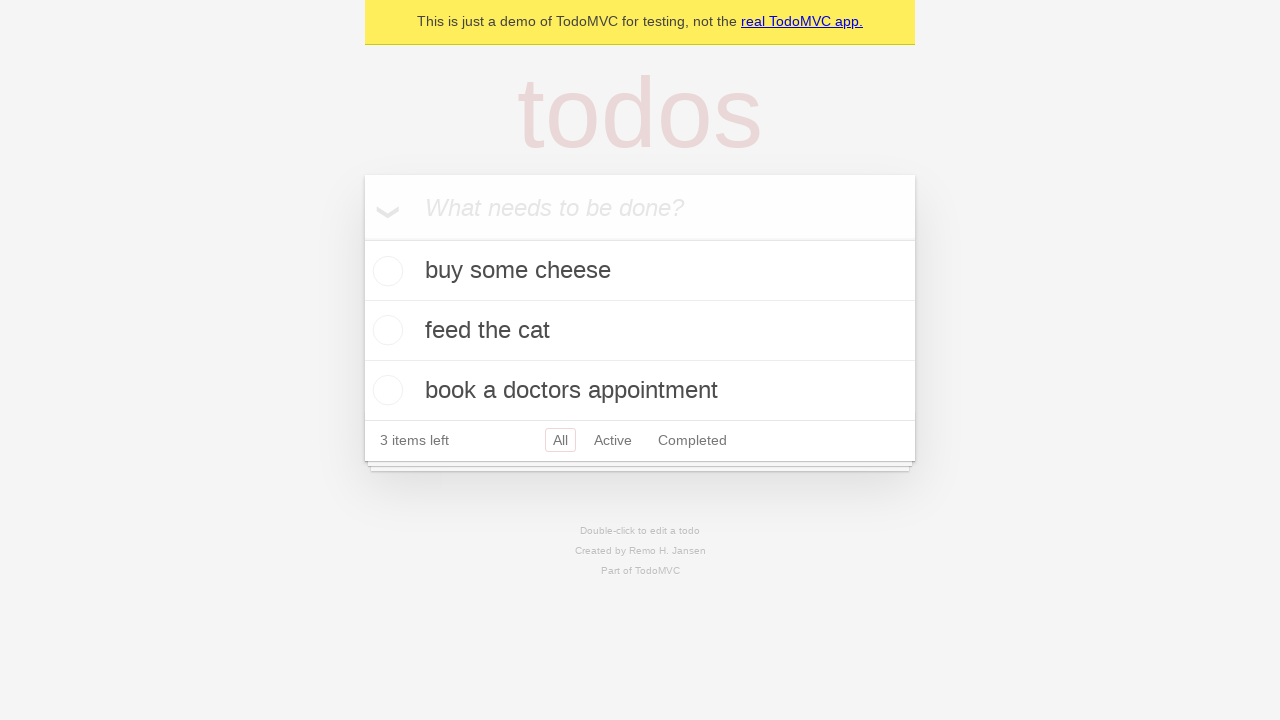